Tests adding a product to the shopping cart by opening the product in a new tab, clicking add to cart, handling the alert, and verifying the item appears in the cart

Starting URL: https://www.demoblaze.com/index.html

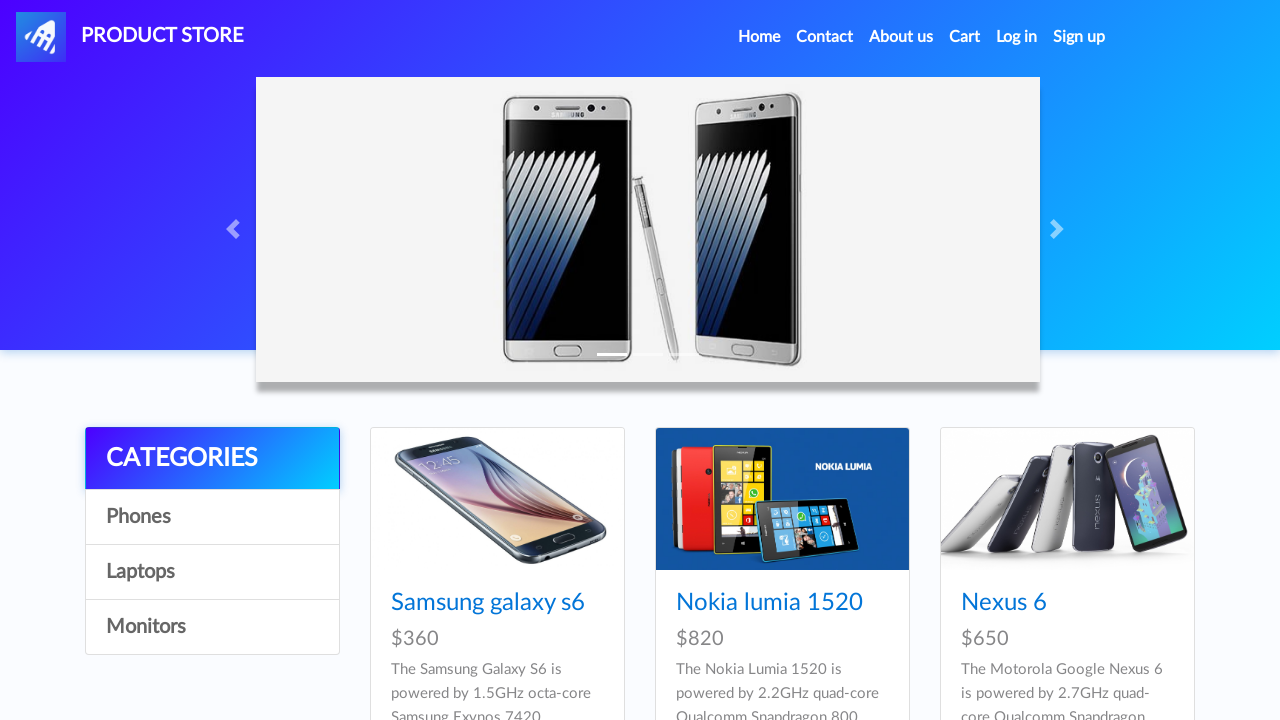

Waited for Samsung galaxy s6 product link to load
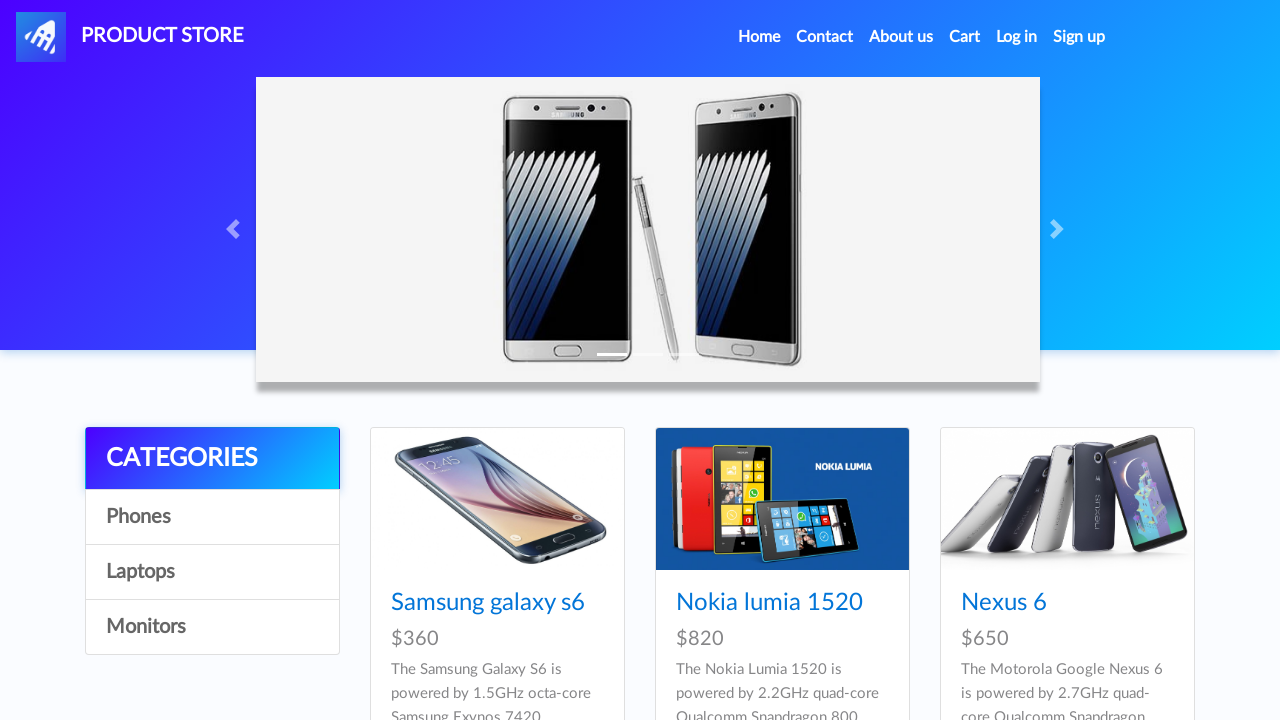

Opened Samsung galaxy s6 product in new tab using Ctrl+Click at (488, 603) on //a[text()='Samsung galaxy s6']
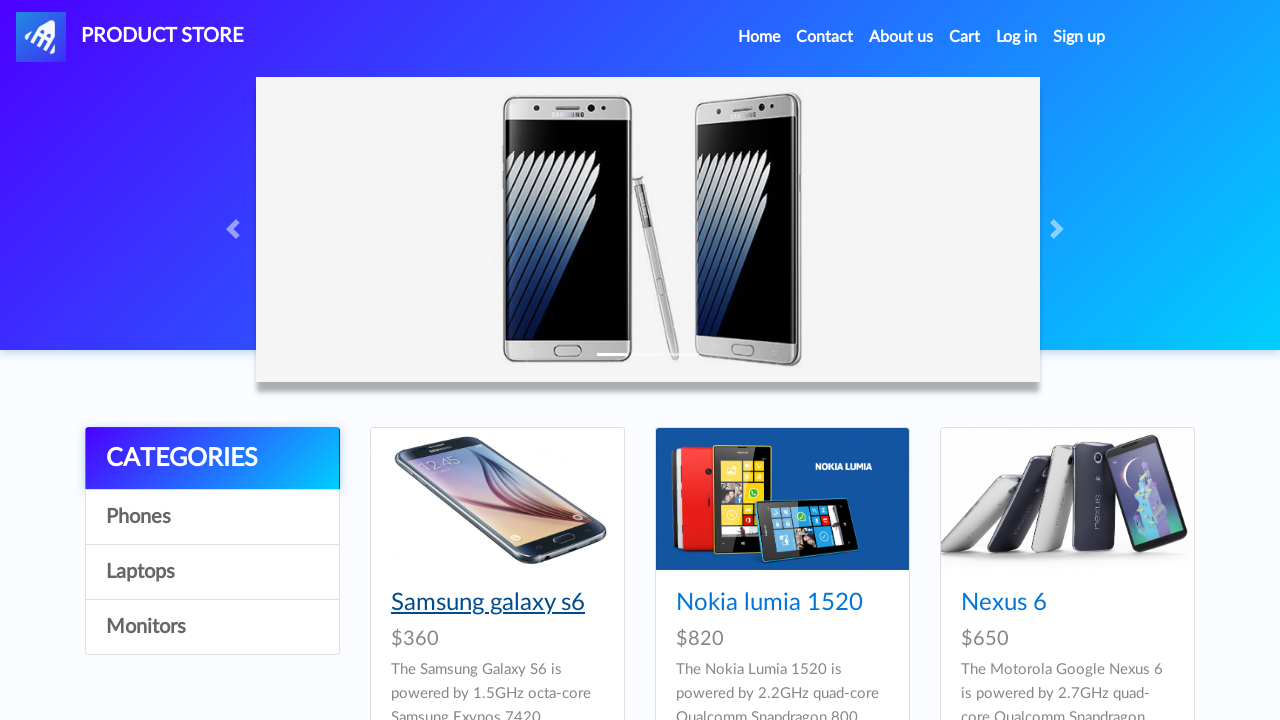

Switched to newly opened product tab
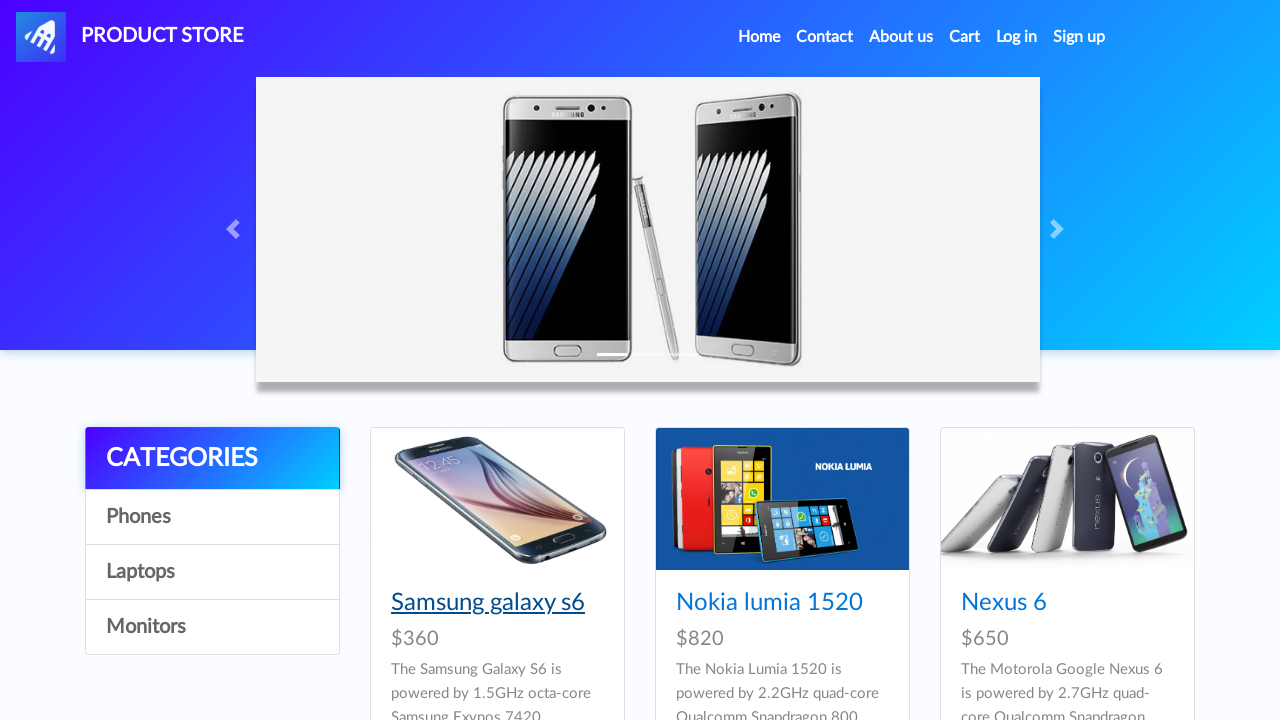

Waited for 'Add to Cart' button to load on product page
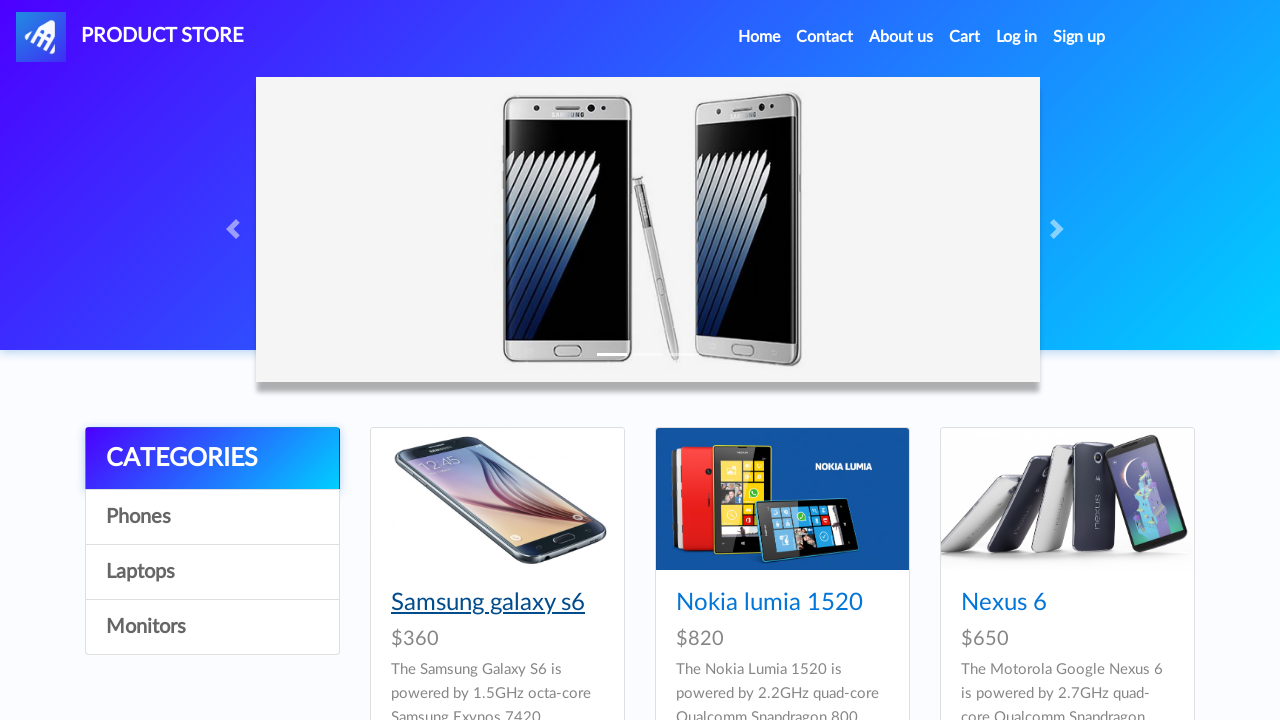

Clicked 'Add to Cart' button for Samsung galaxy s6 at (610, 440) on xpath=//a[@onclick='addToCart(1)']
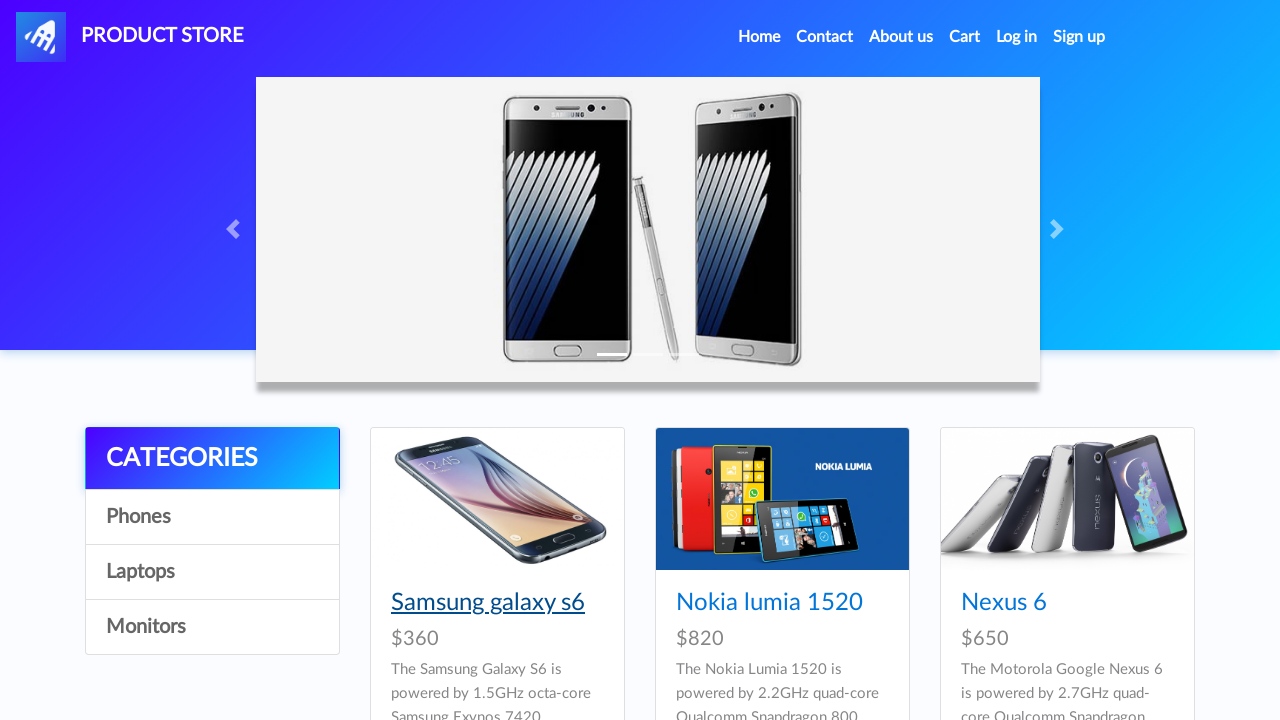

Set up dialog handler to accept alerts
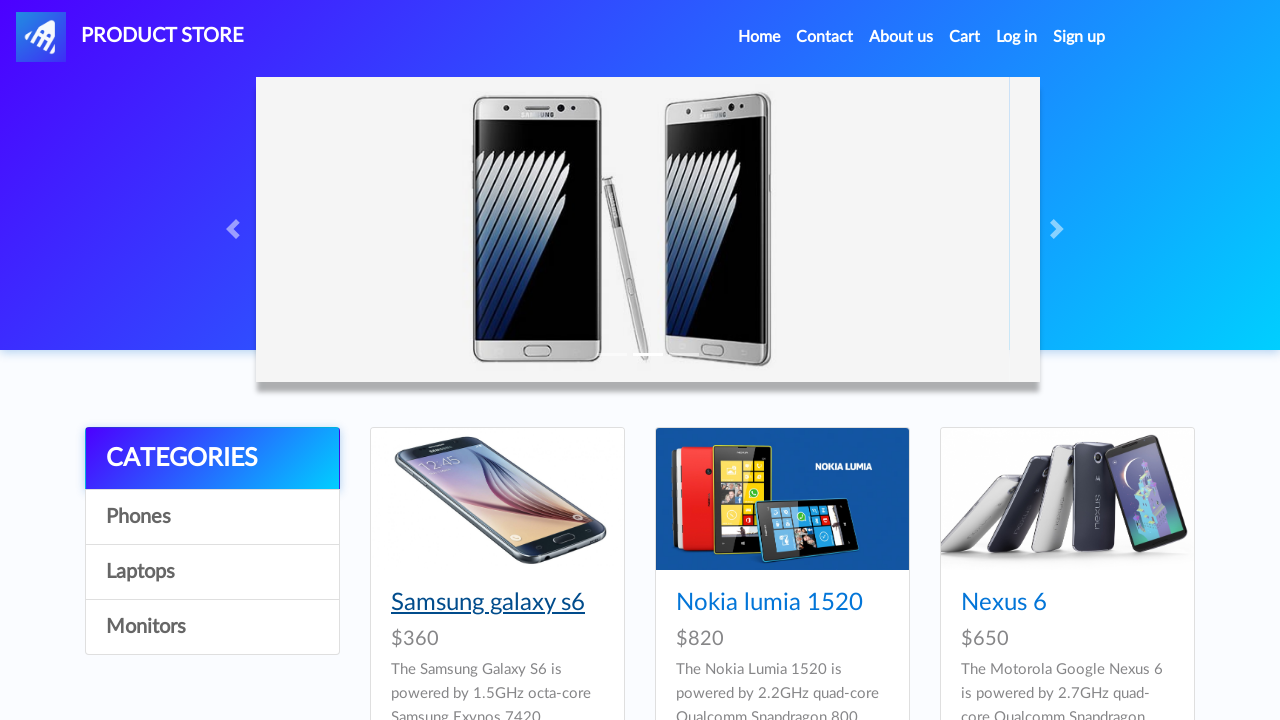

Waited for alert dialog to appear and be handled
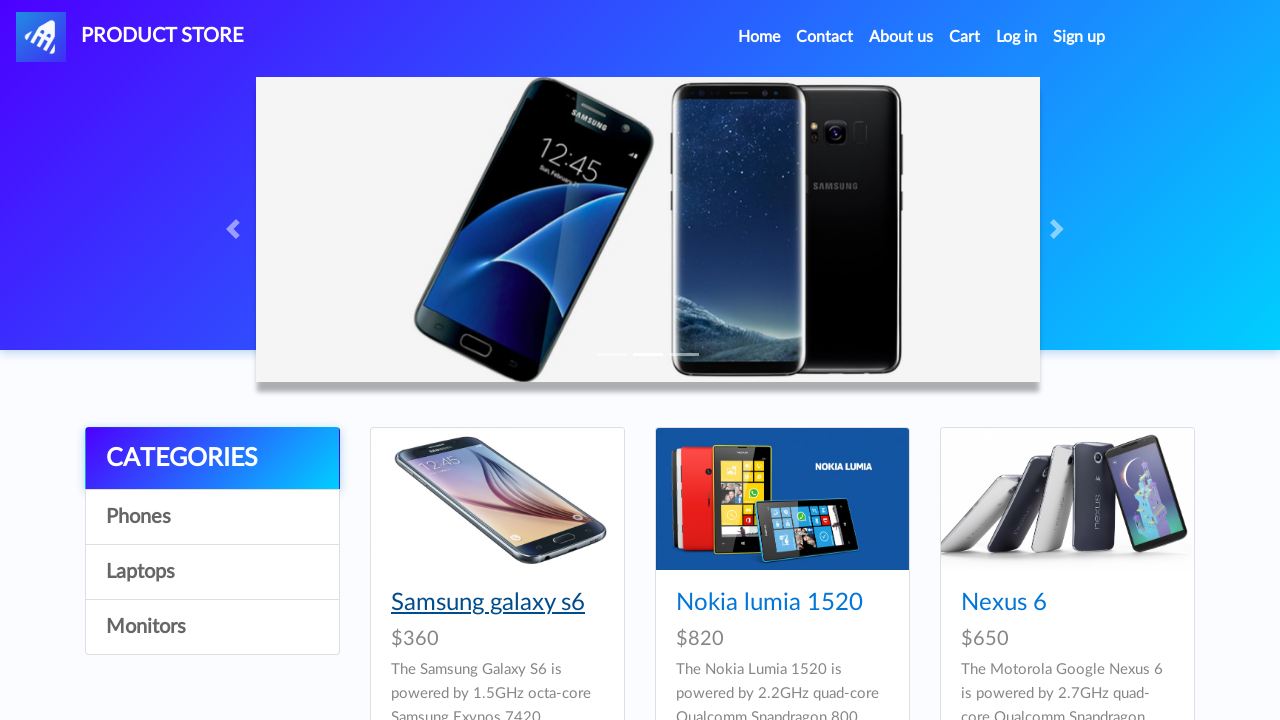

Closed the product tab
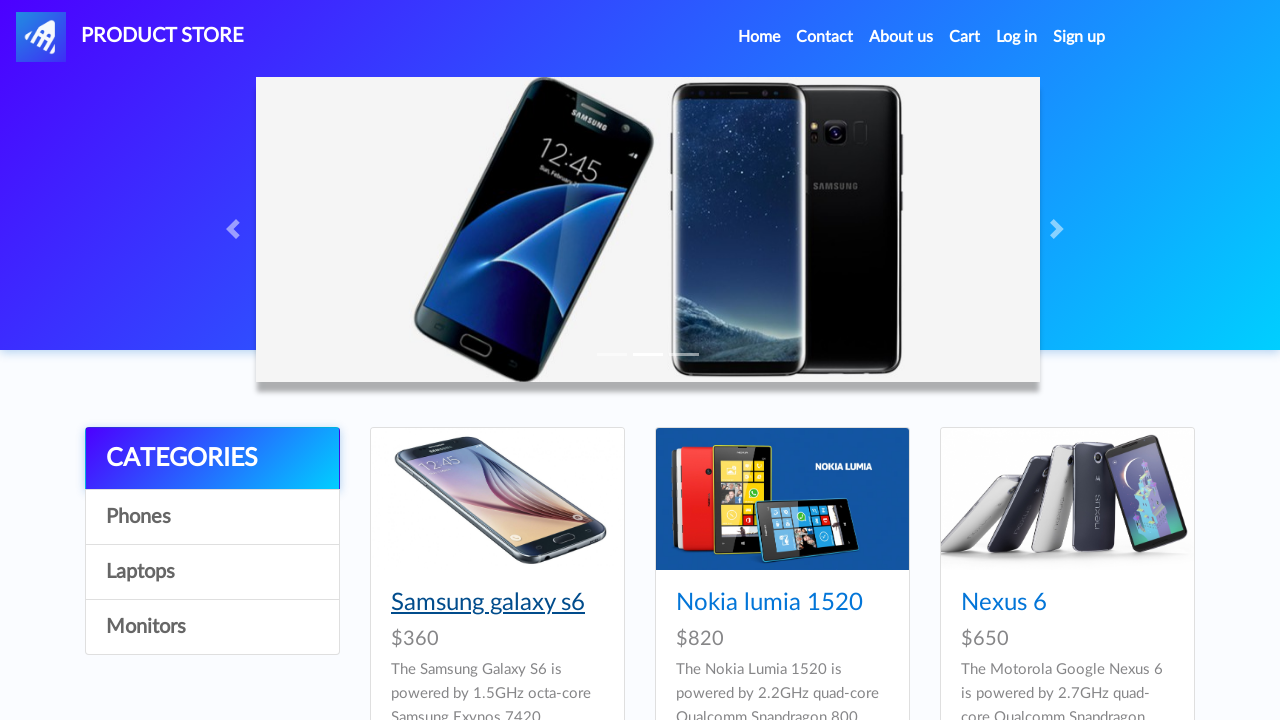

Clicked cart link to navigate to shopping cart at (965, 37) on #cartur
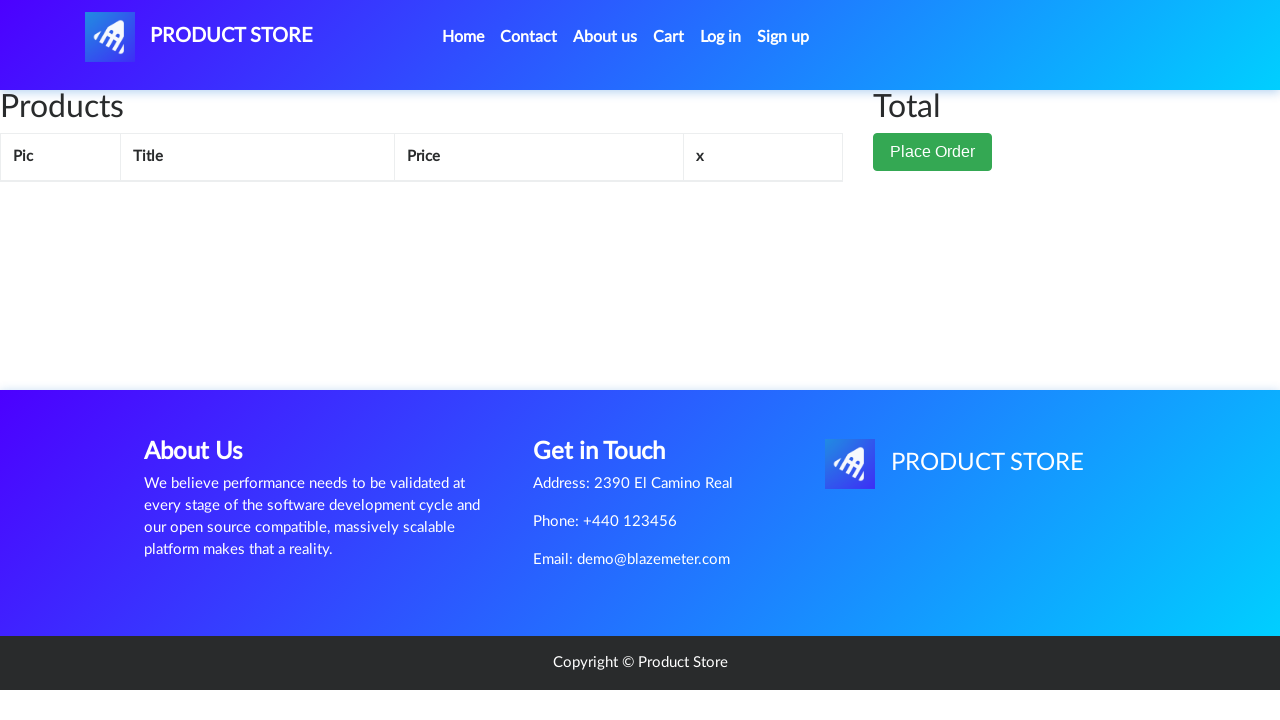

Verified Samsung galaxy s6 item appears in cart
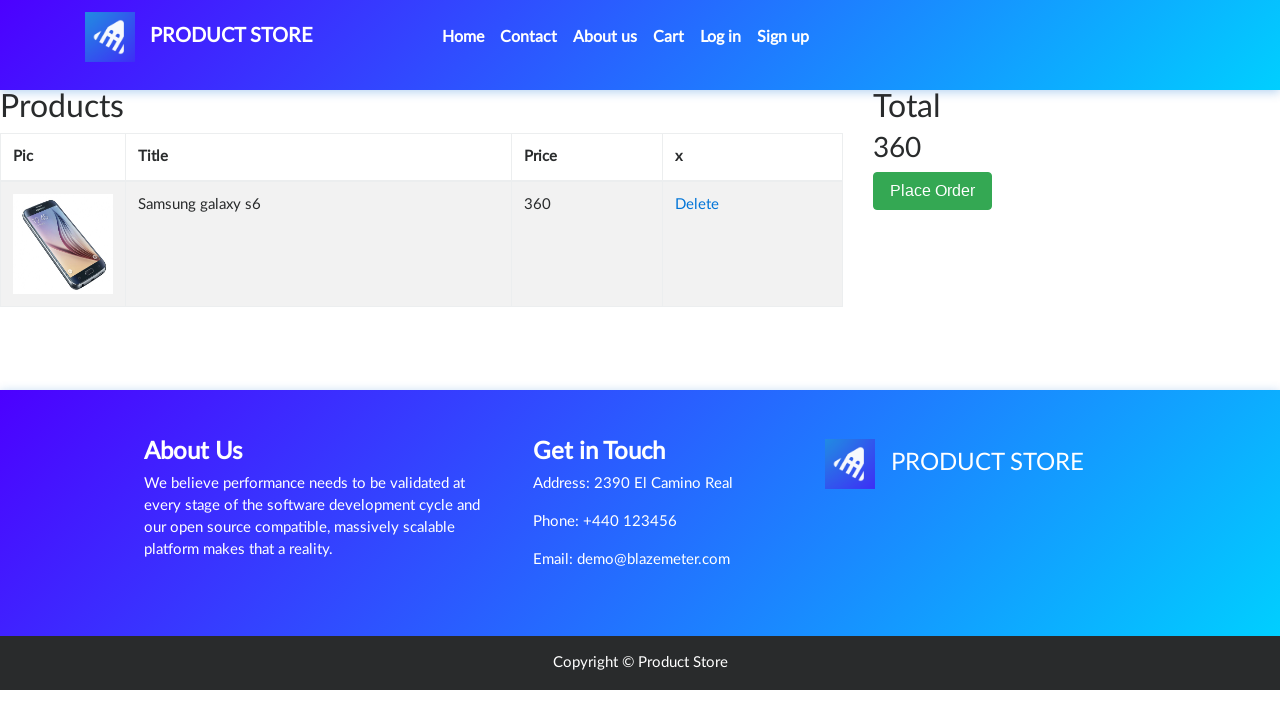

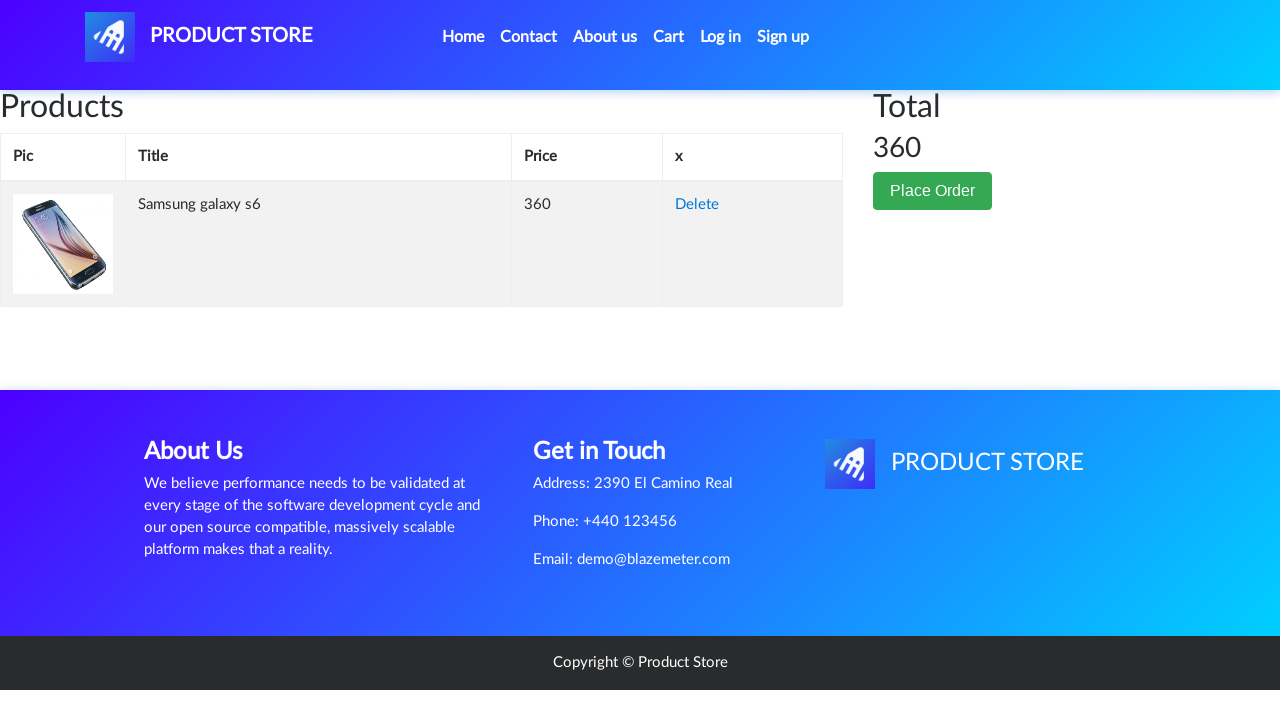